Tests that clear completed button is hidden when no items are completed

Starting URL: https://demo.playwright.dev/todomvc

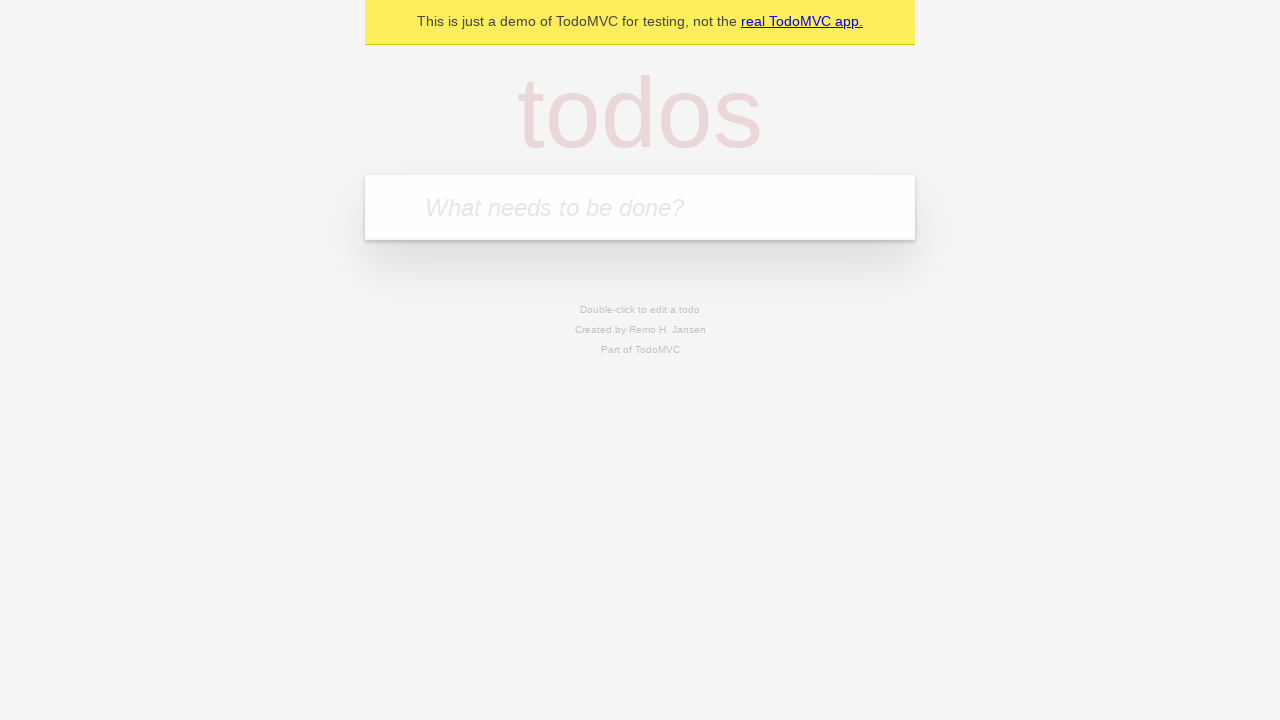

Filled new todo input with 'buy some cheese' on .new-todo
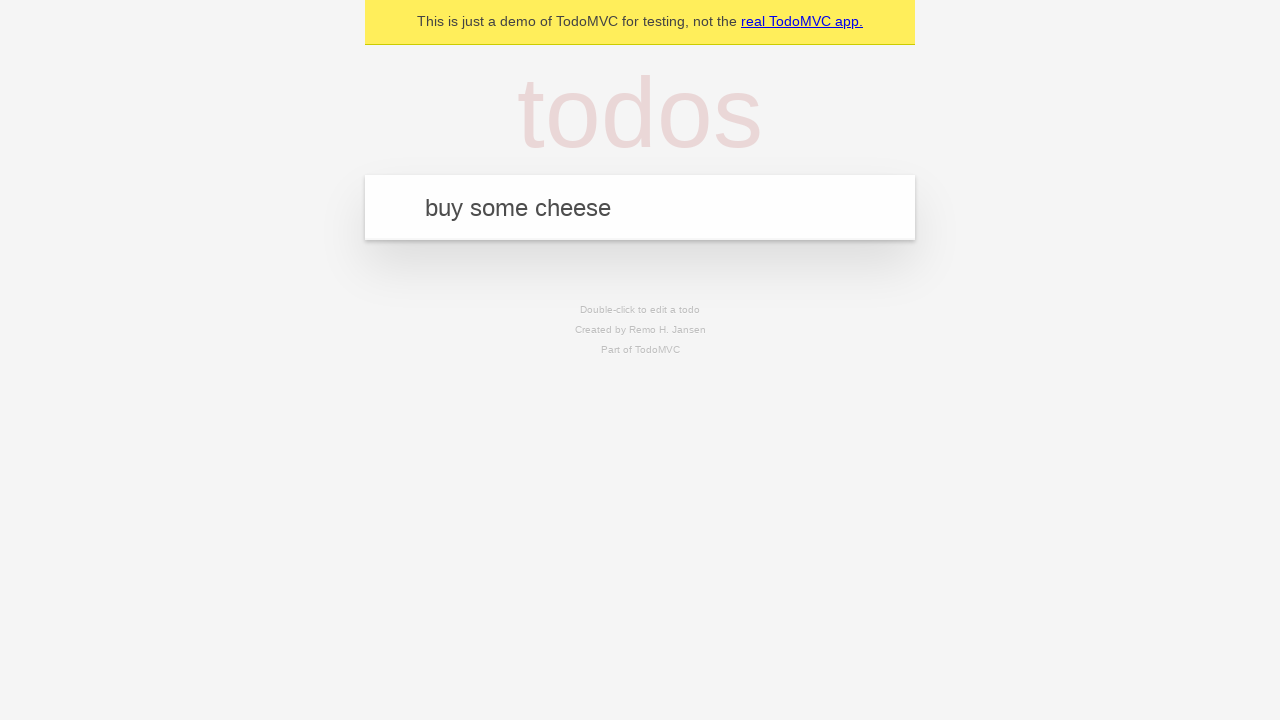

Pressed Enter to add 'buy some cheese' todo on .new-todo
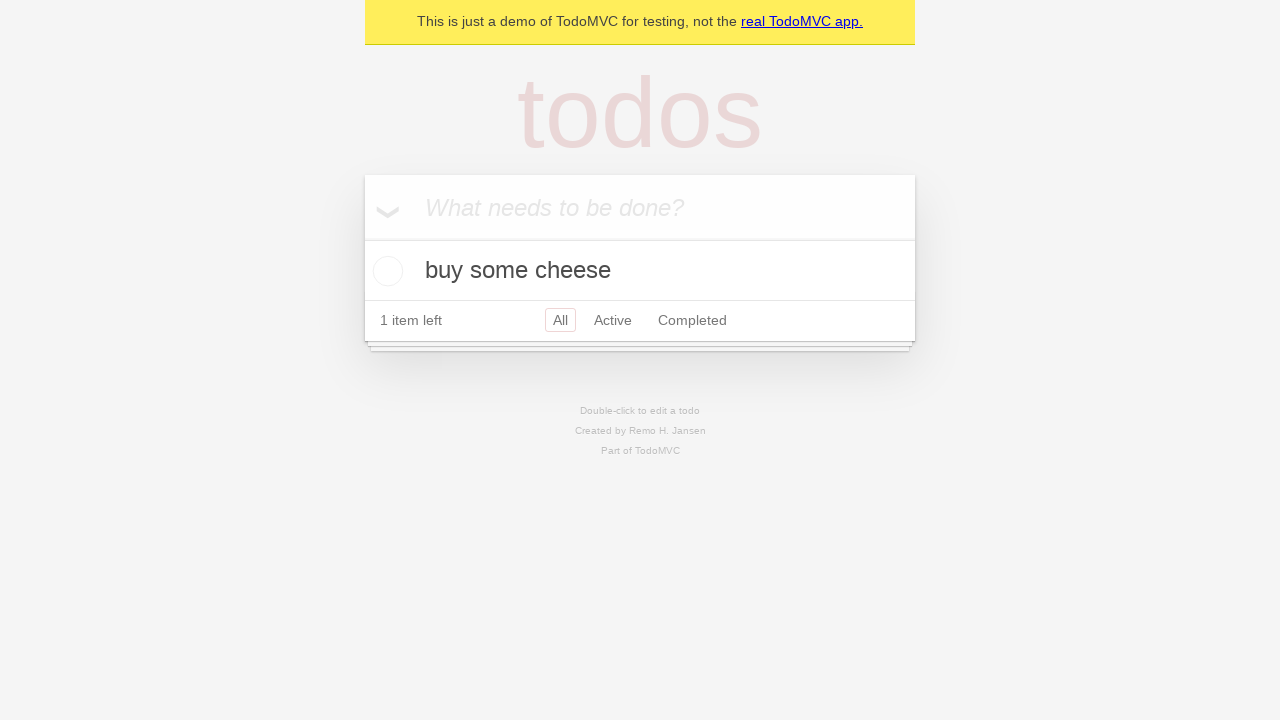

Filled new todo input with 'feed the cat' on .new-todo
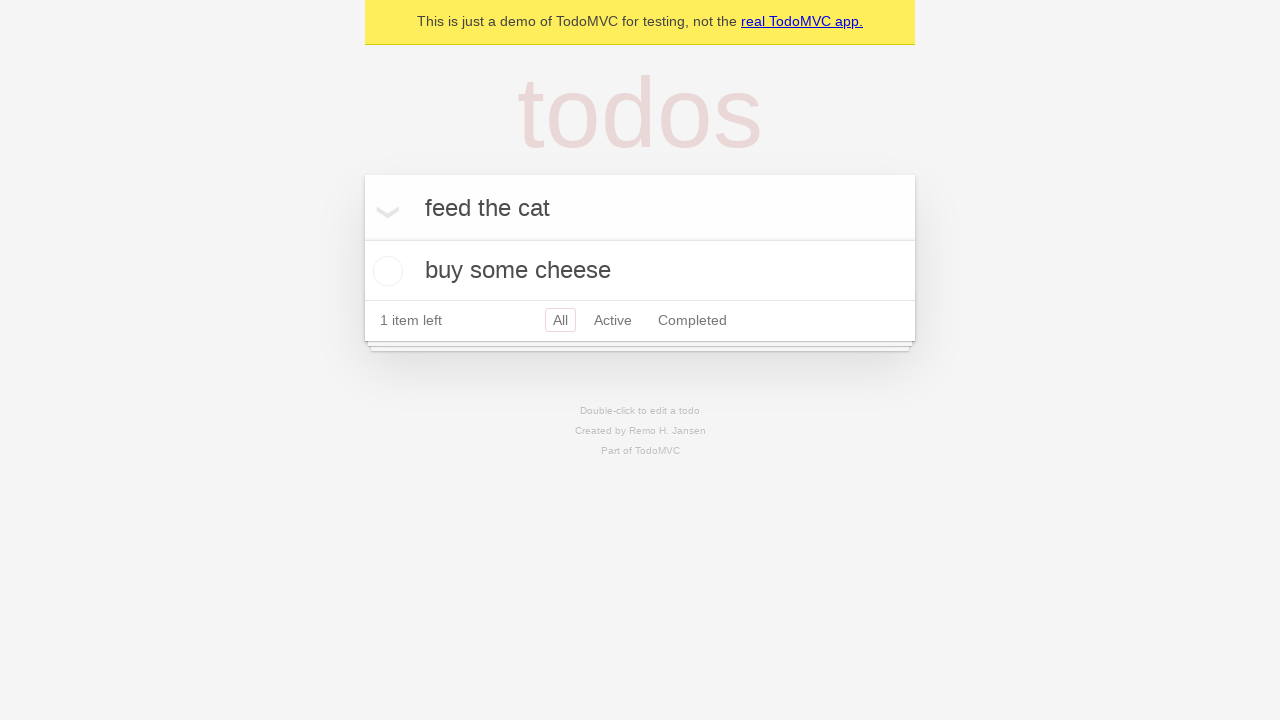

Pressed Enter to add 'feed the cat' todo on .new-todo
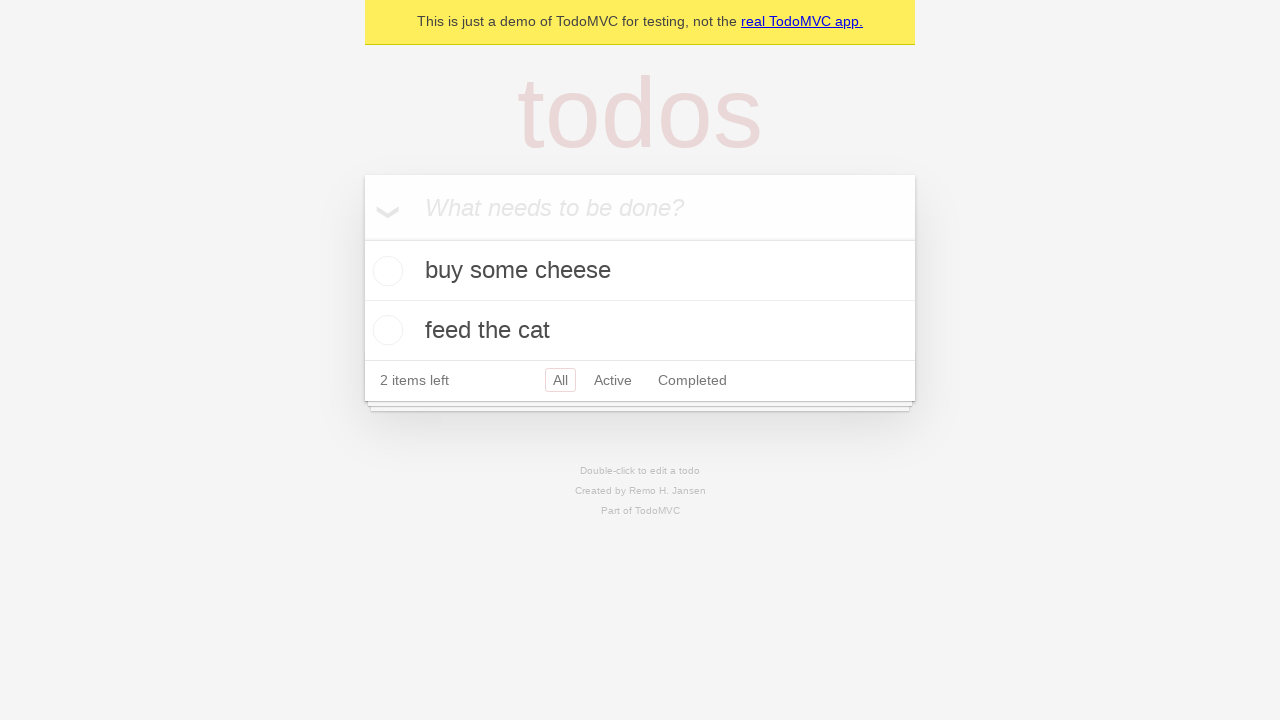

Filled new todo input with 'book a doctors appointment' on .new-todo
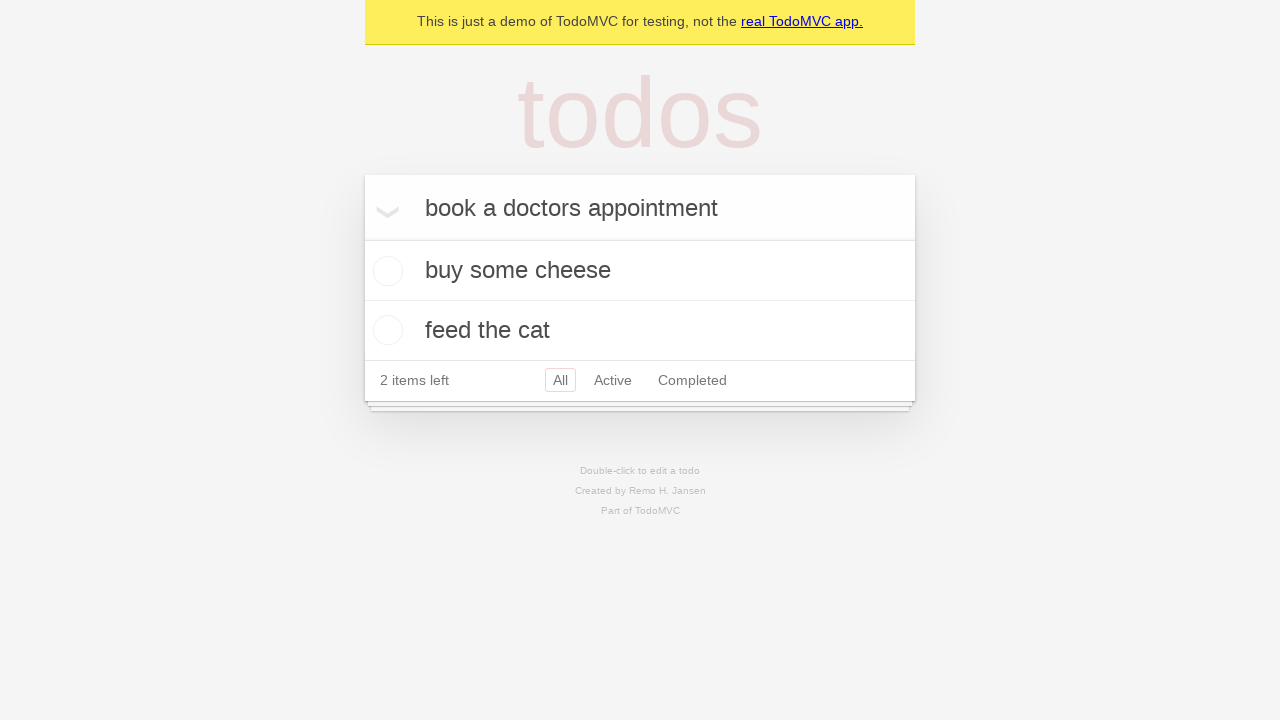

Pressed Enter to add 'book a doctors appointment' todo on .new-todo
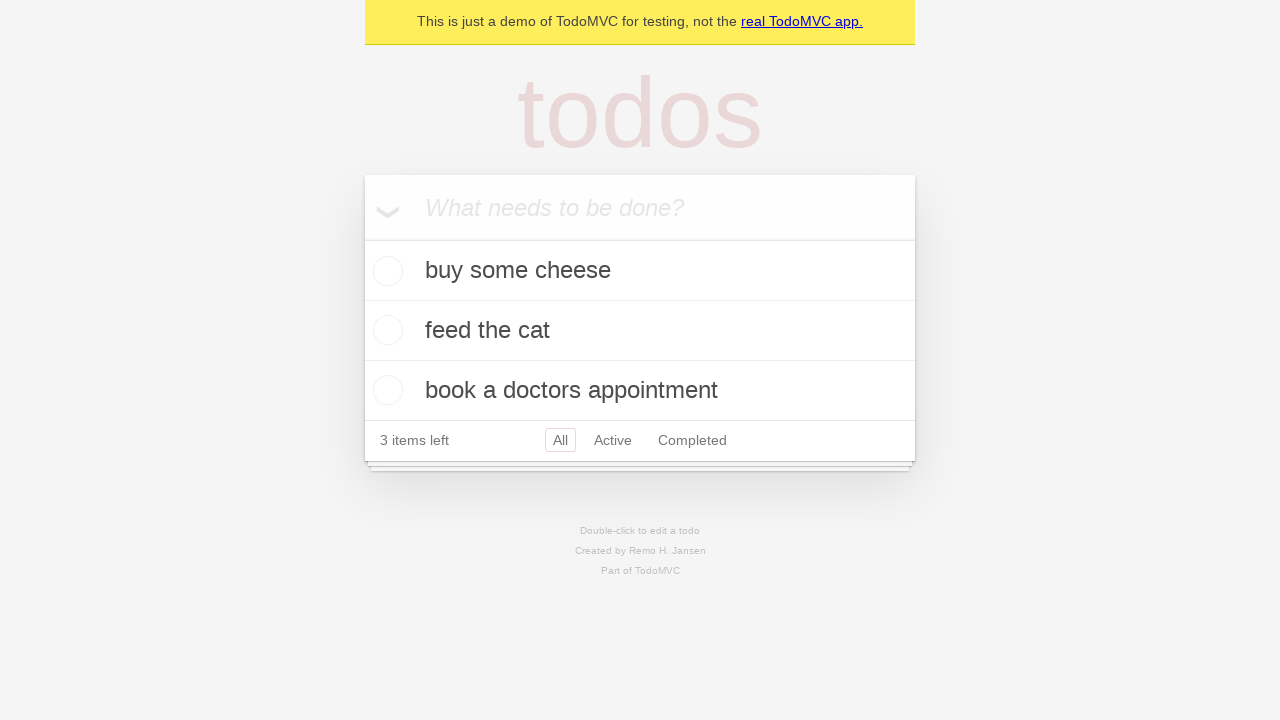

Checked the first todo item at (385, 271) on .todo-list li .toggle >> nth=0
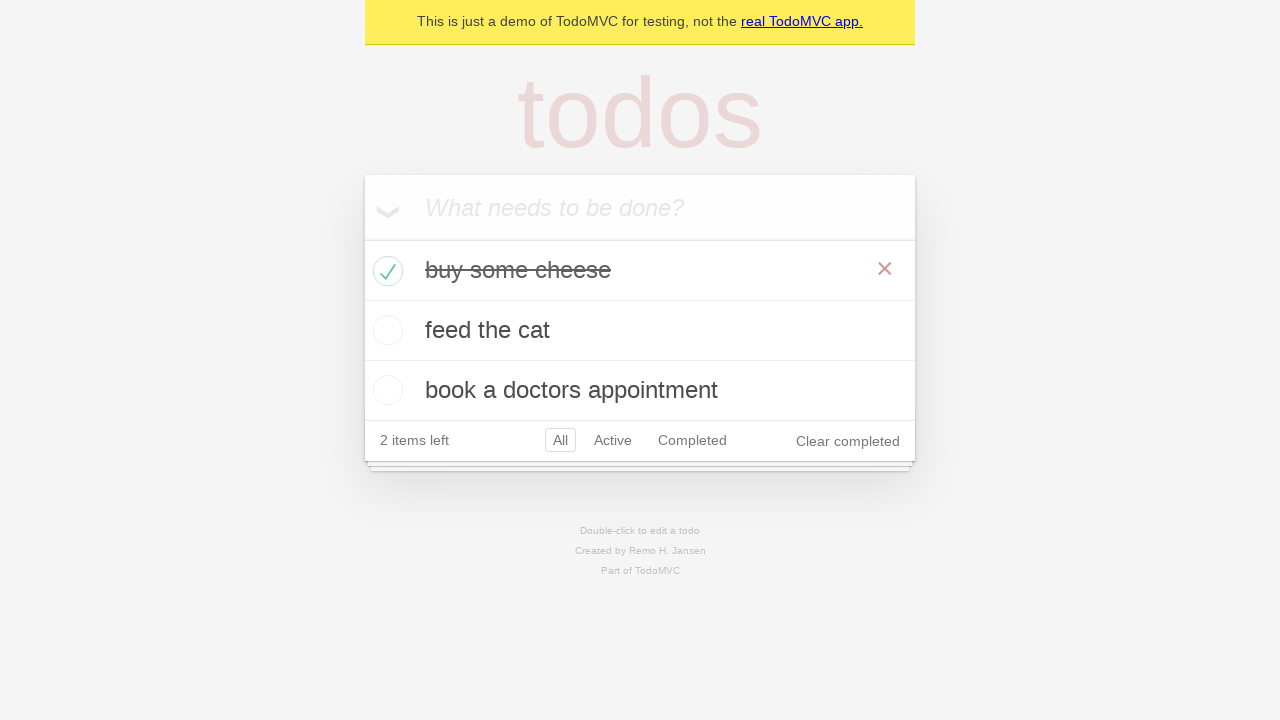

Clicked 'Clear completed' button to remove completed item at (848, 441) on .clear-completed
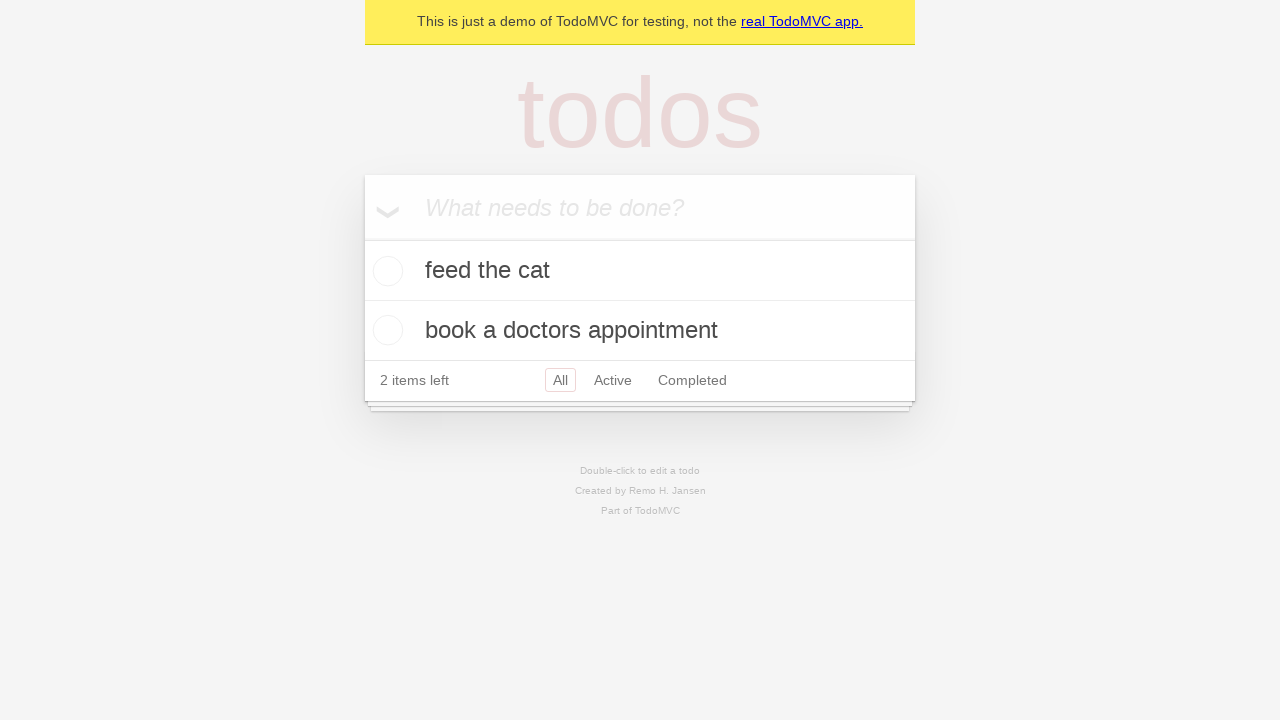

Verified 'Clear completed' button is hidden when no items are completed
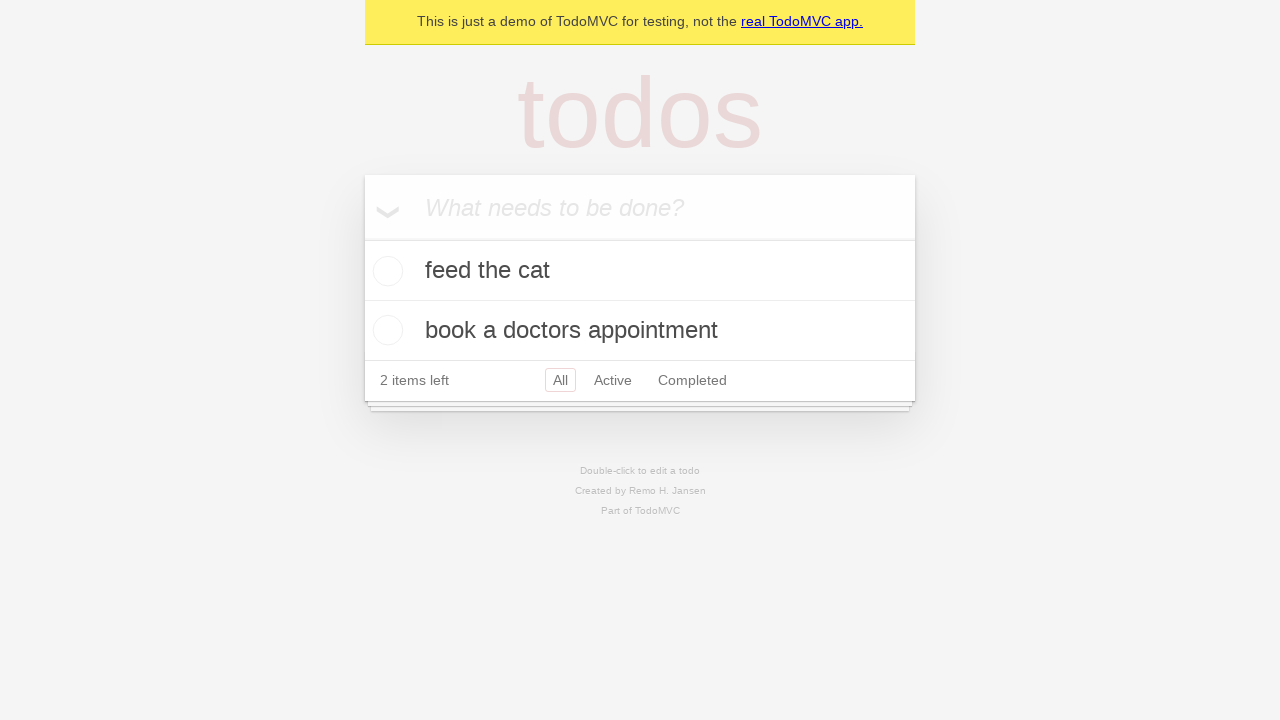

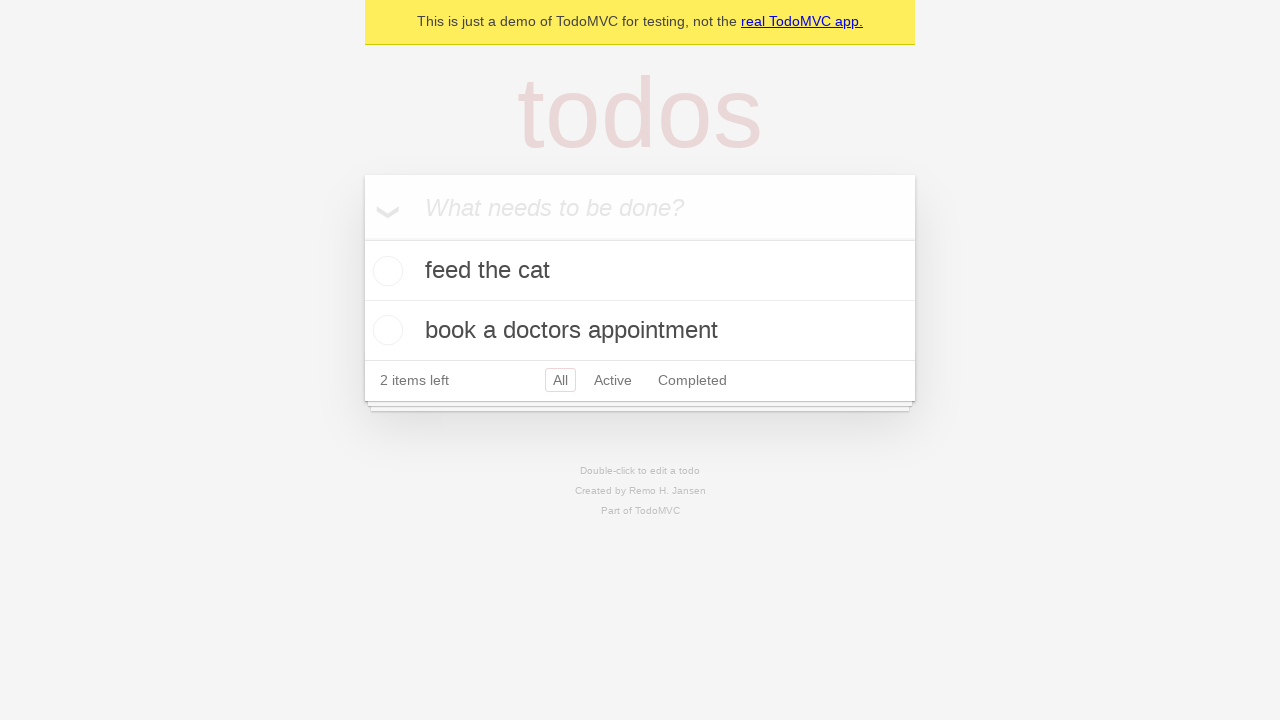